Tests the traveller selection dropdown on SpiceJet website by incrementing the adult passenger count multiple times

Starting URL: https://www.spicejet.com/

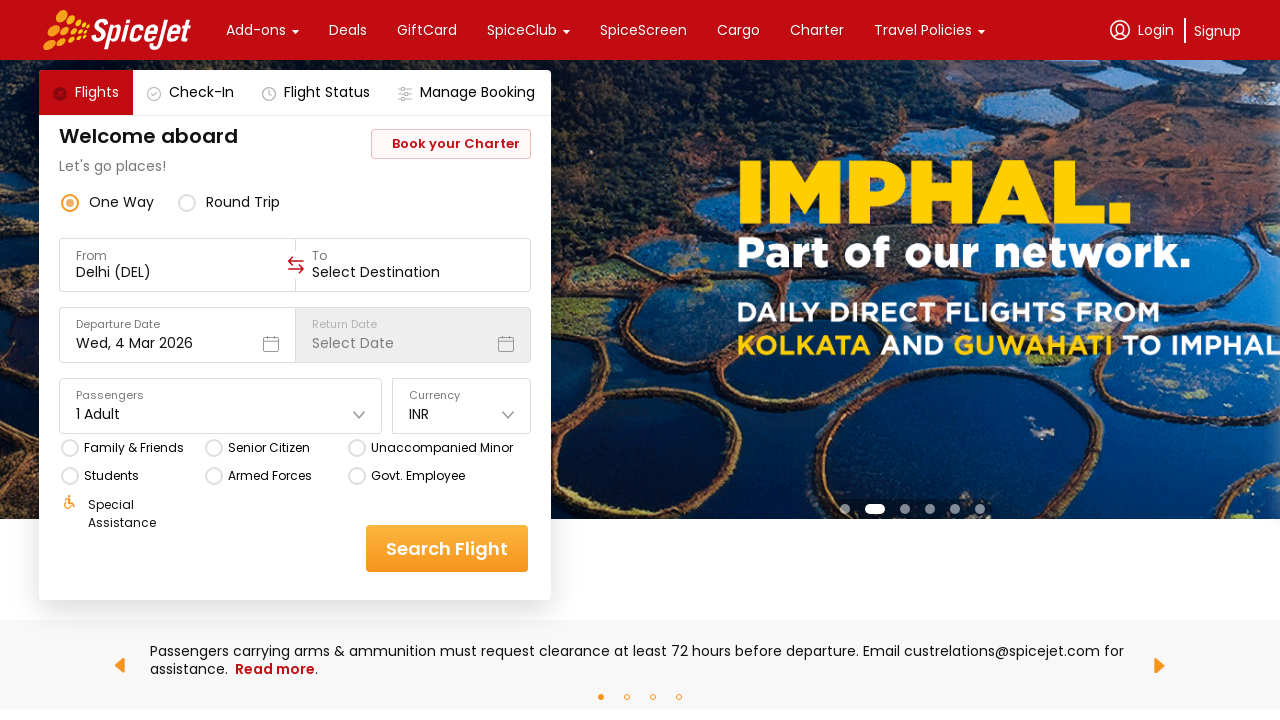

Clicked on travellers dropdown to open it at (221, 406) on div[data-testid='home-page-travellers']
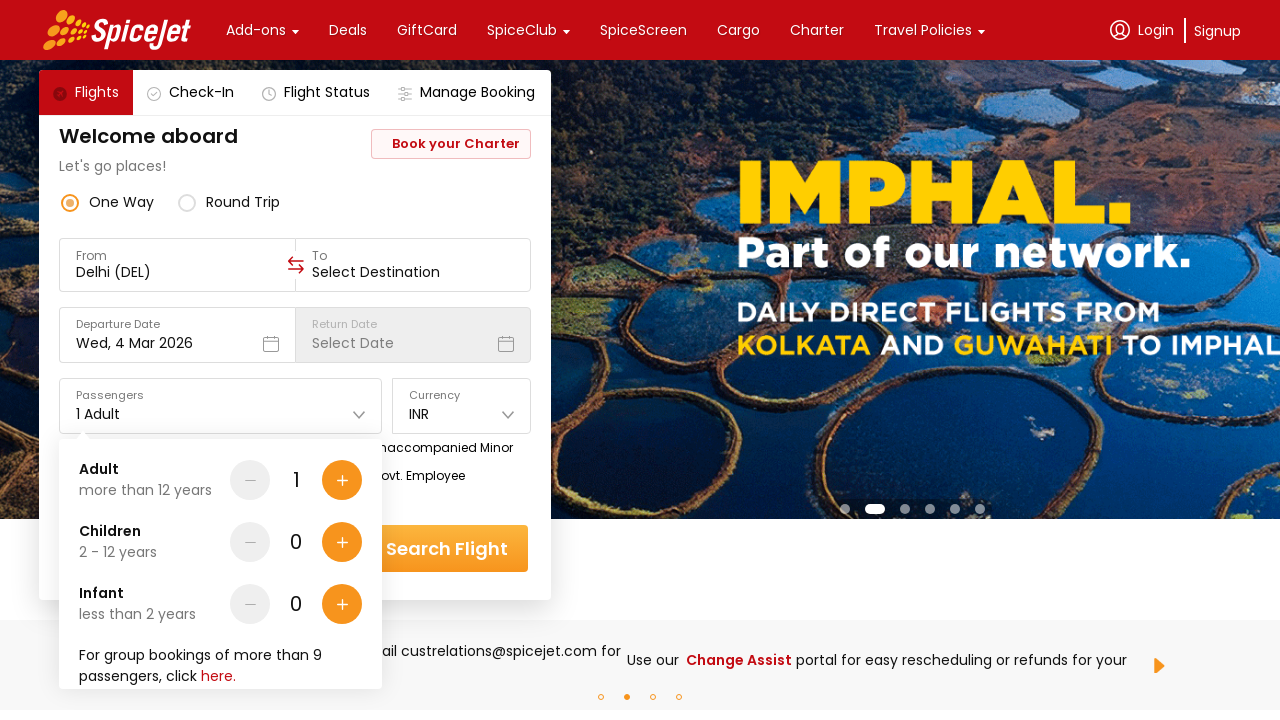

Clicked plus button to increment adult passenger count (iteration 1/5) at (342, 480) on div[data-testid='Adult-testID-plus-one-cta']
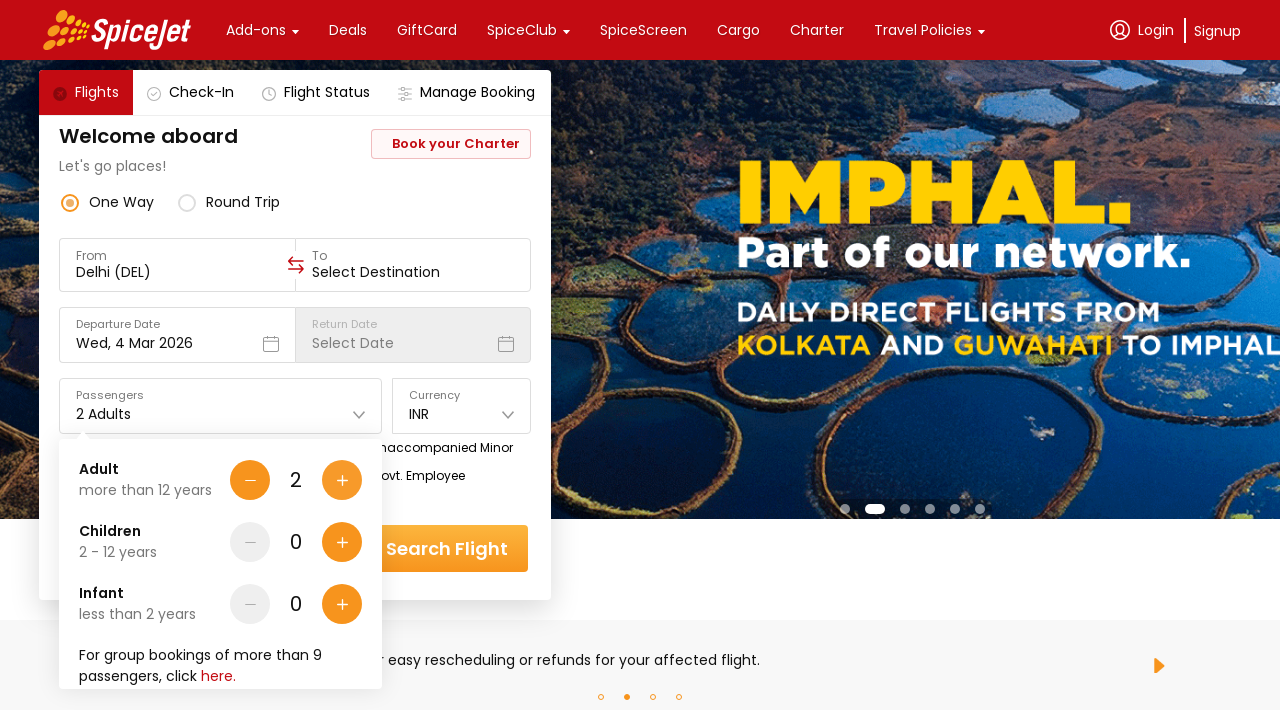

Clicked plus button to increment adult passenger count (iteration 2/5) at (342, 480) on div[data-testid='Adult-testID-plus-one-cta']
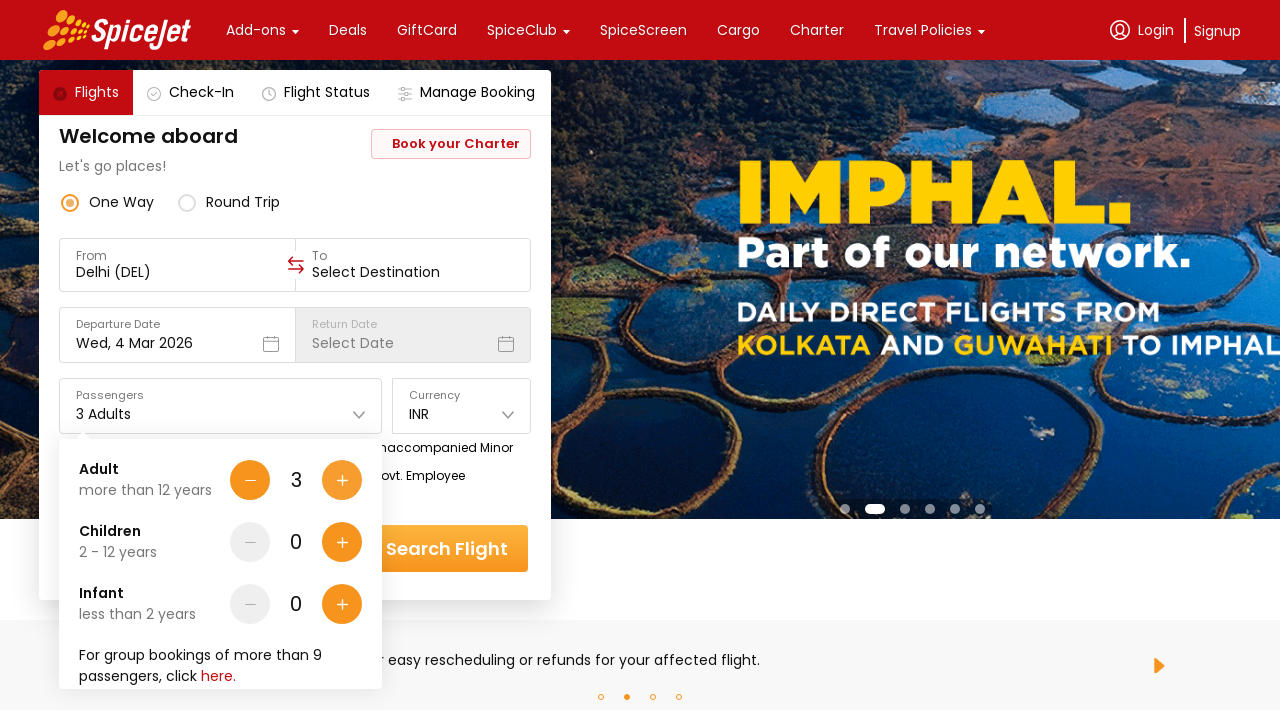

Clicked plus button to increment adult passenger count (iteration 3/5) at (342, 480) on div[data-testid='Adult-testID-plus-one-cta']
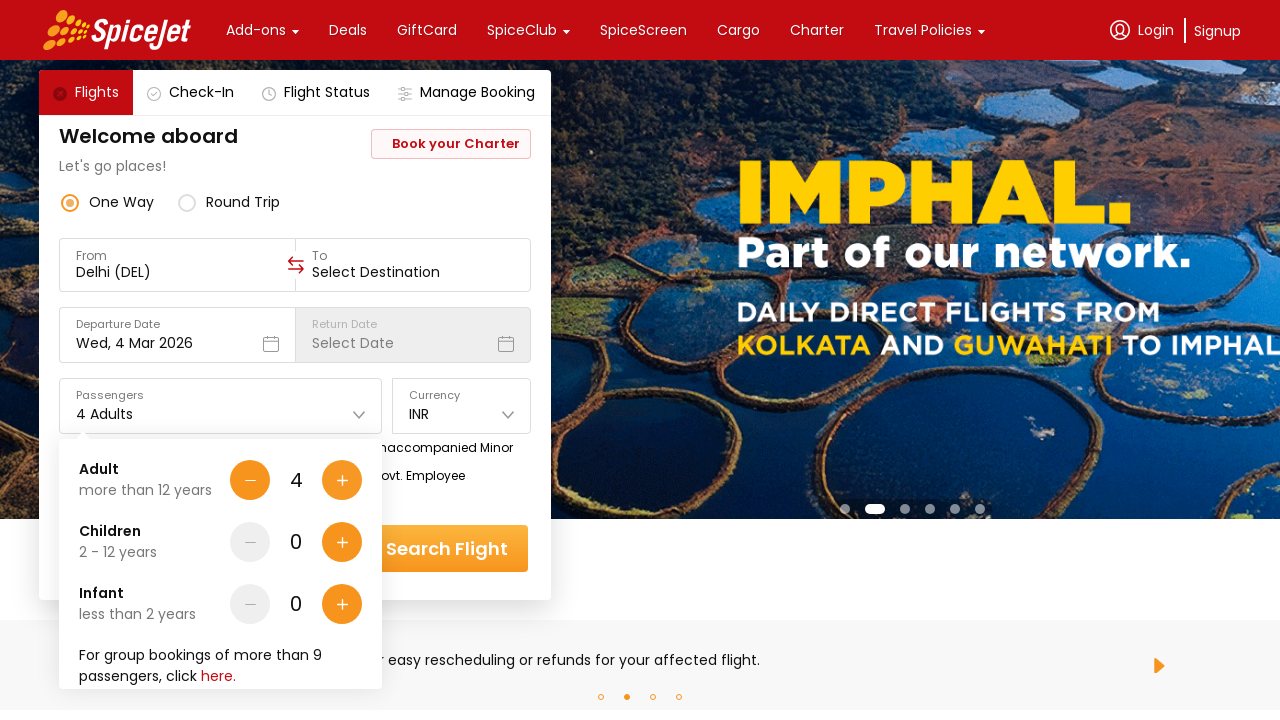

Clicked plus button to increment adult passenger count (iteration 4/5) at (342, 480) on div[data-testid='Adult-testID-plus-one-cta']
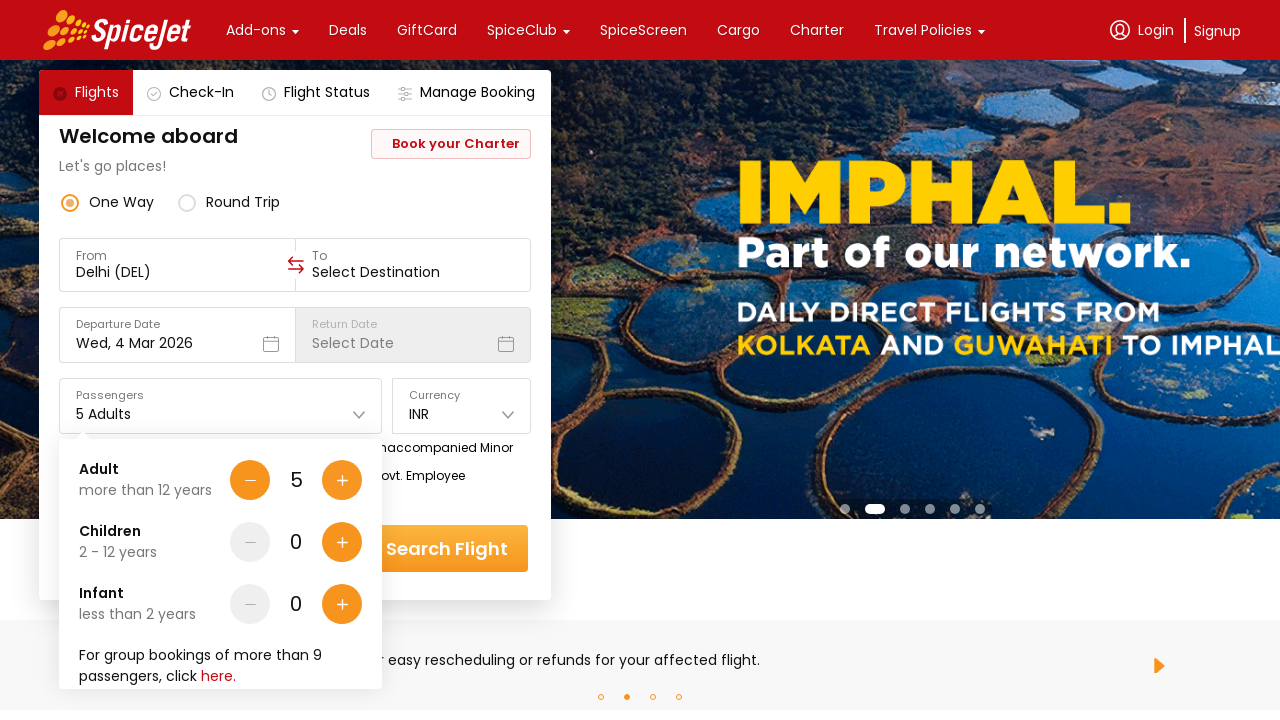

Clicked plus button to increment adult passenger count (iteration 5/5) at (342, 480) on div[data-testid='Adult-testID-plus-one-cta']
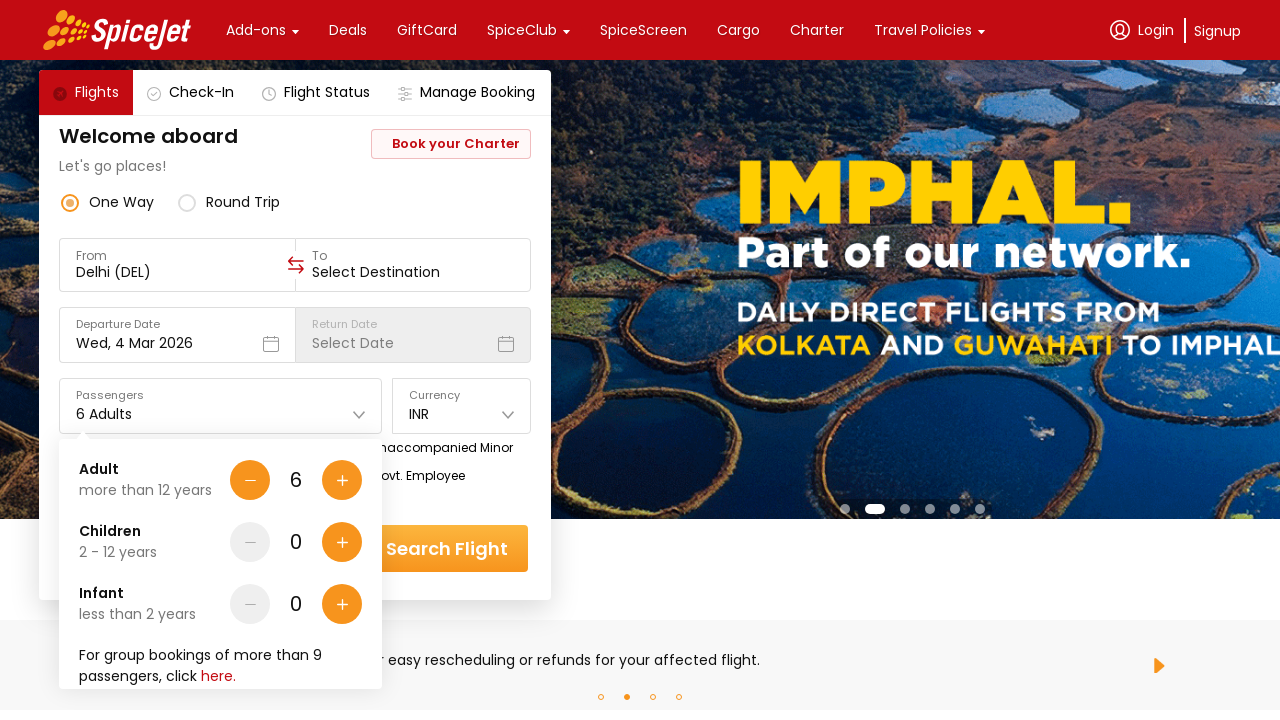

Retrieved updated traveller text: Passengers6 Adults
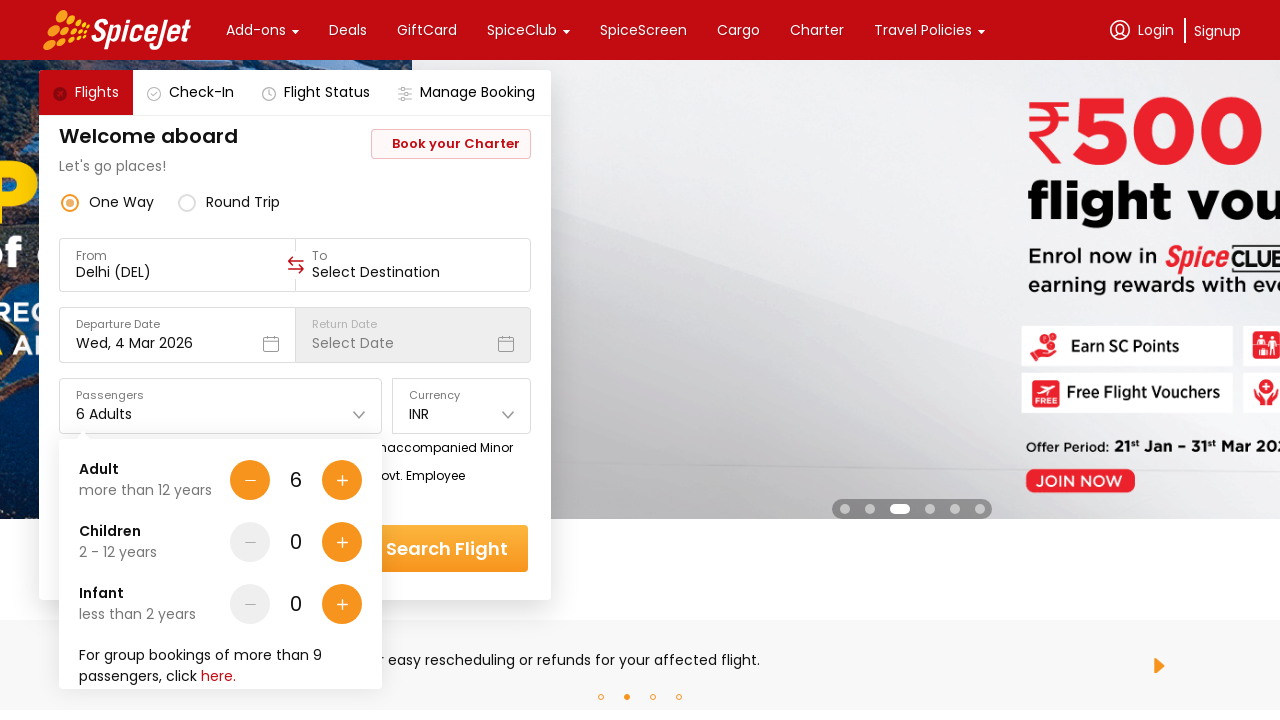

Clicked done button to close the travellers dropdown at (317, 648) on div[data-testid='home-page-travellers-done-cta']
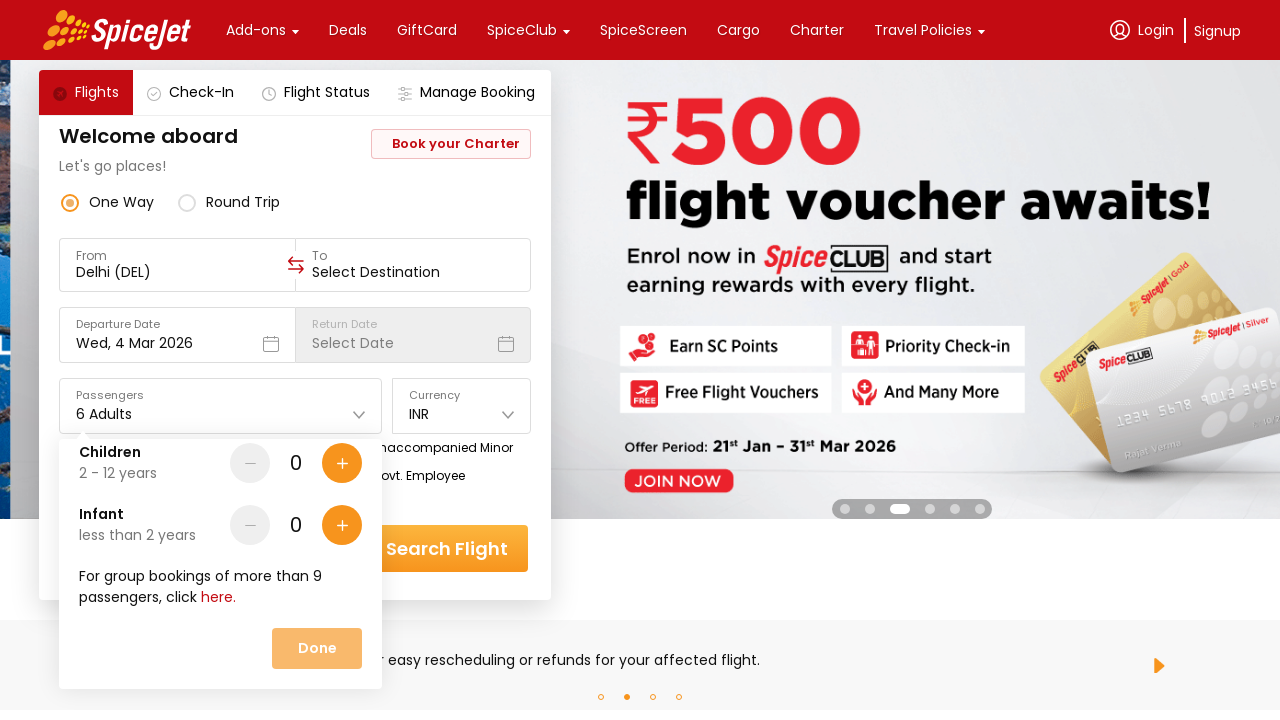

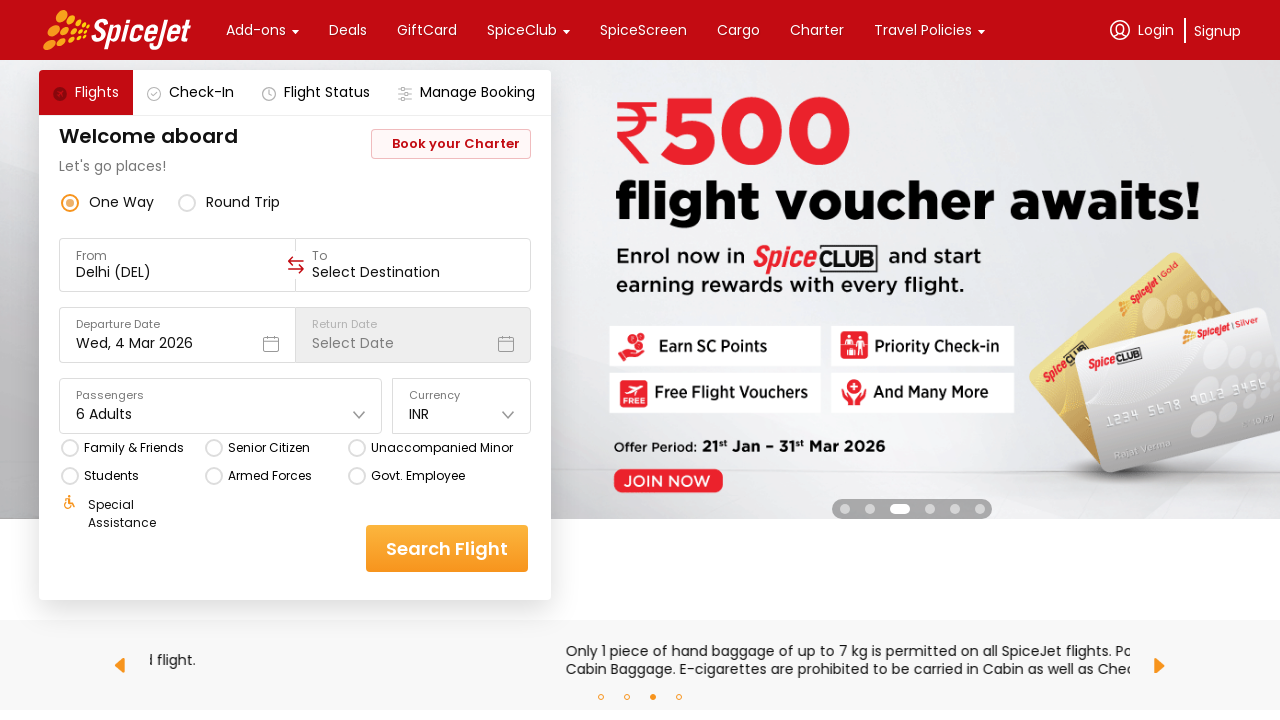